Simple navigation test that opens the WiseQuarter website and verifies it loads successfully

Starting URL: https://www.wisequarter.com

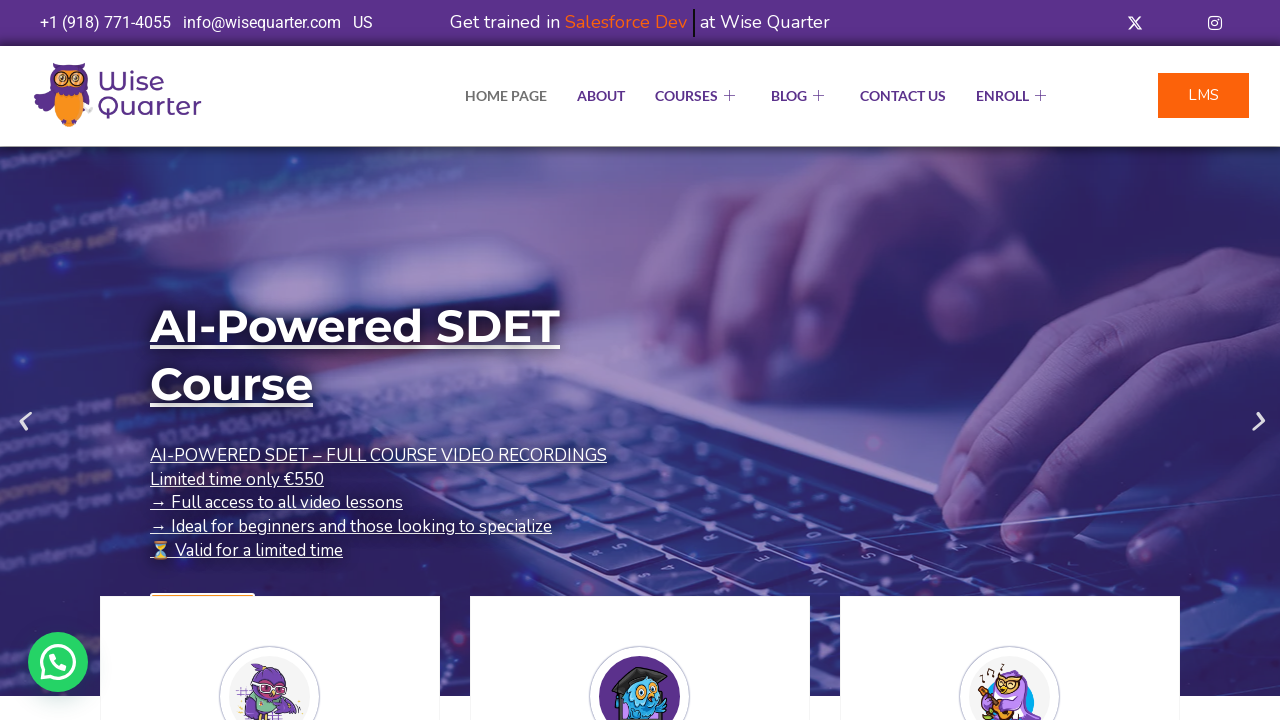

Waited for page DOM to be fully loaded
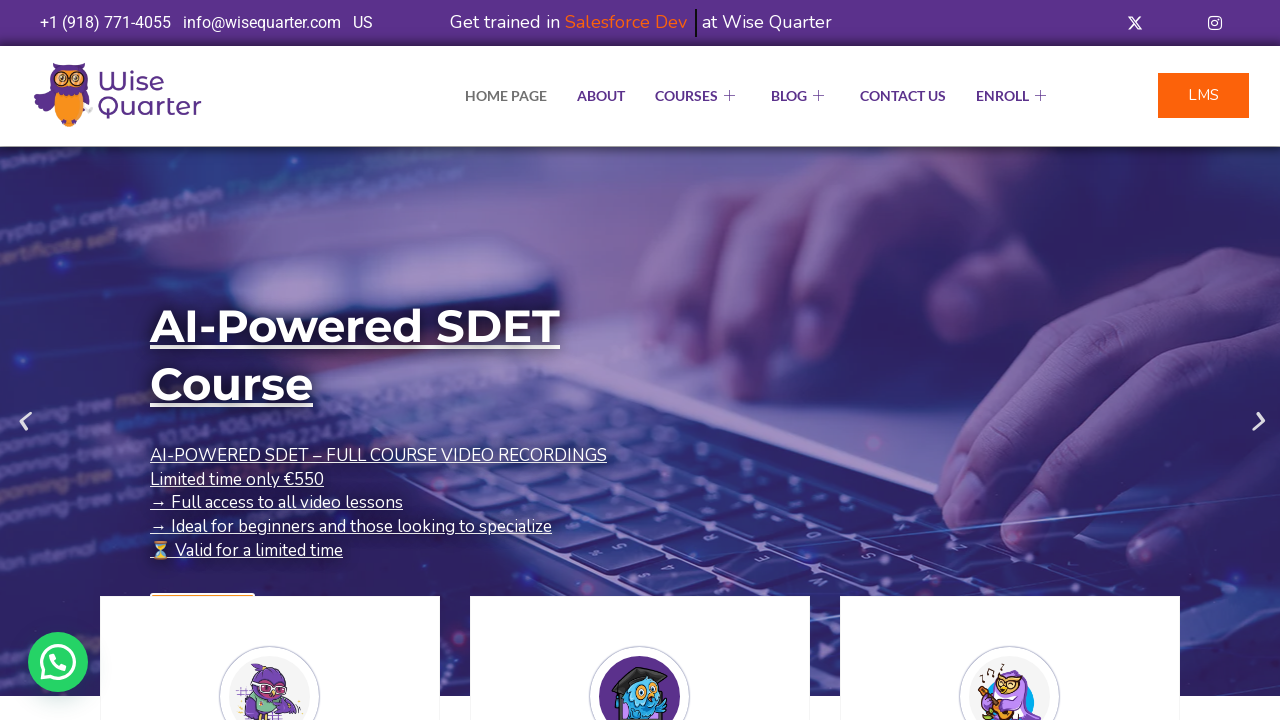

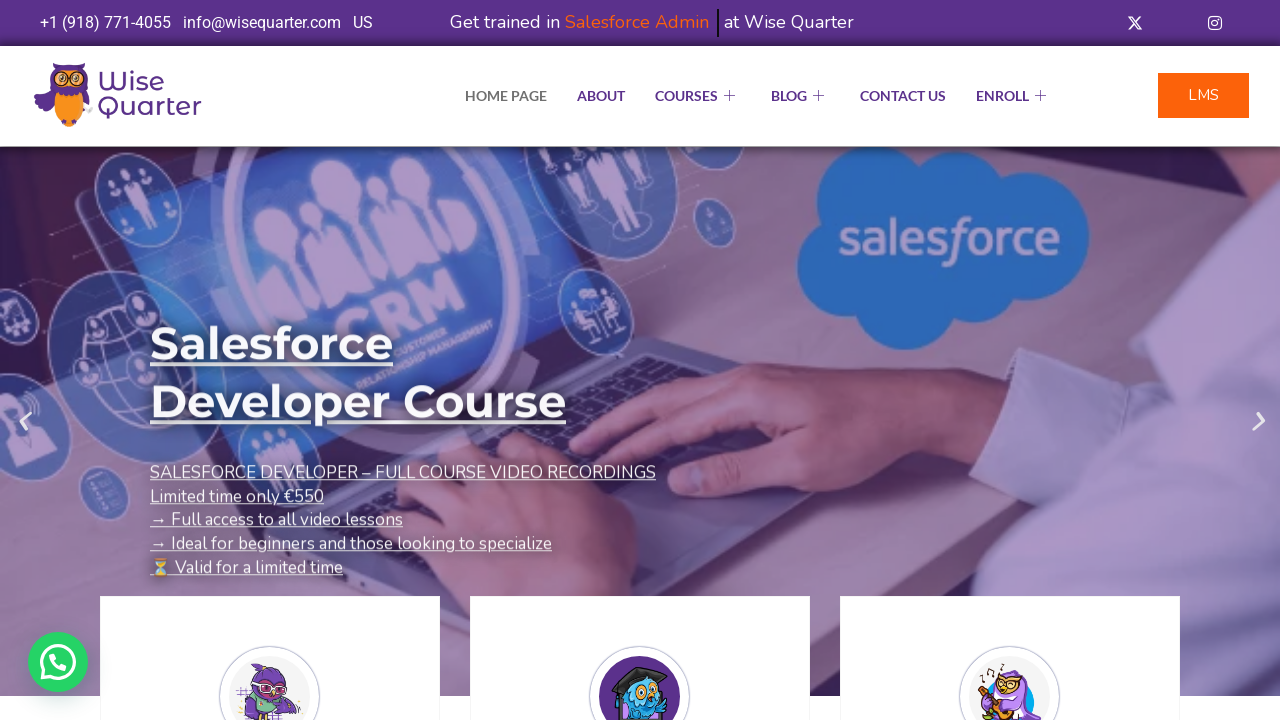